Tests a verification button click and checks if the success message appears with the expected text

Starting URL: http://suninjuly.github.io/wait1.html

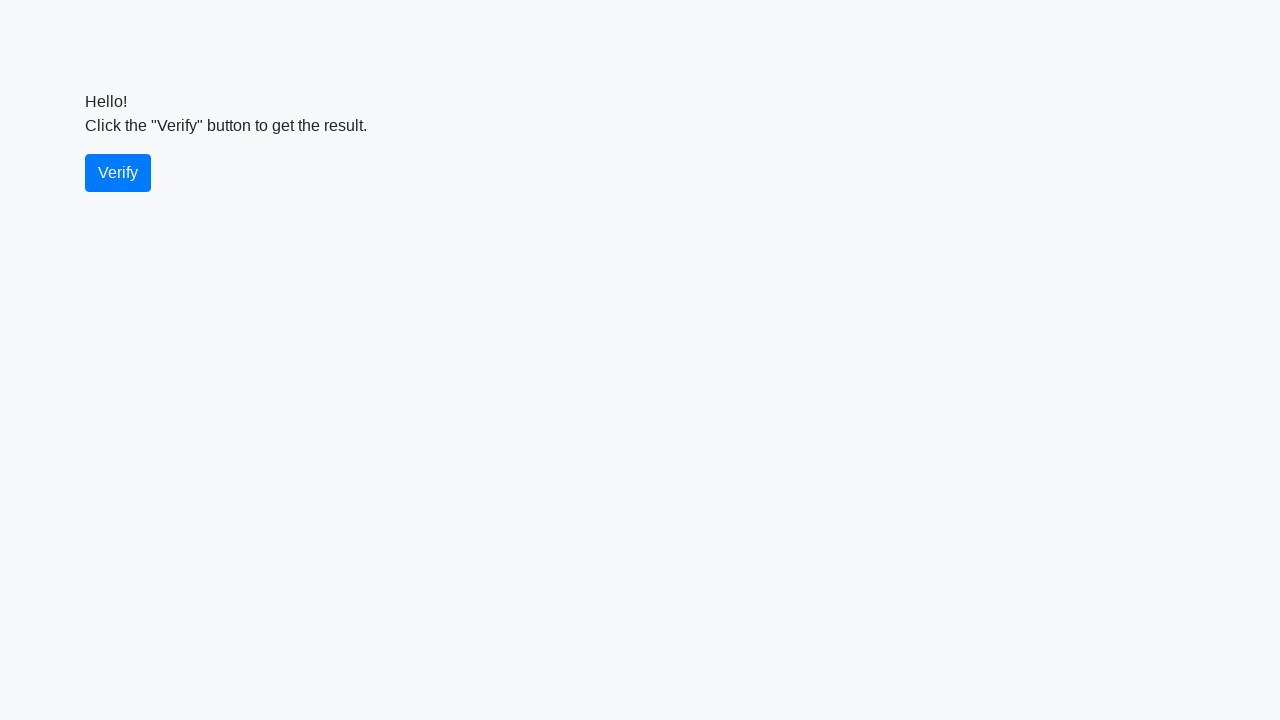

Waited for verify button to be available
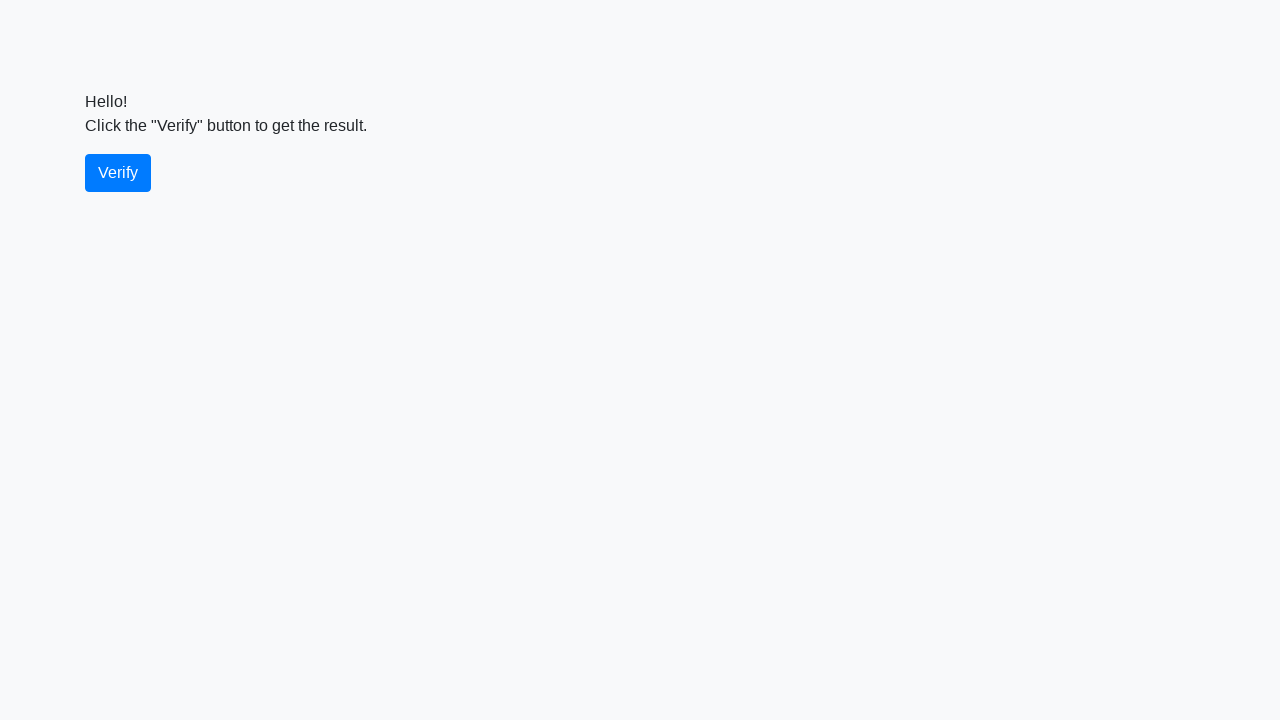

Clicked the verify button at (118, 173) on #verify
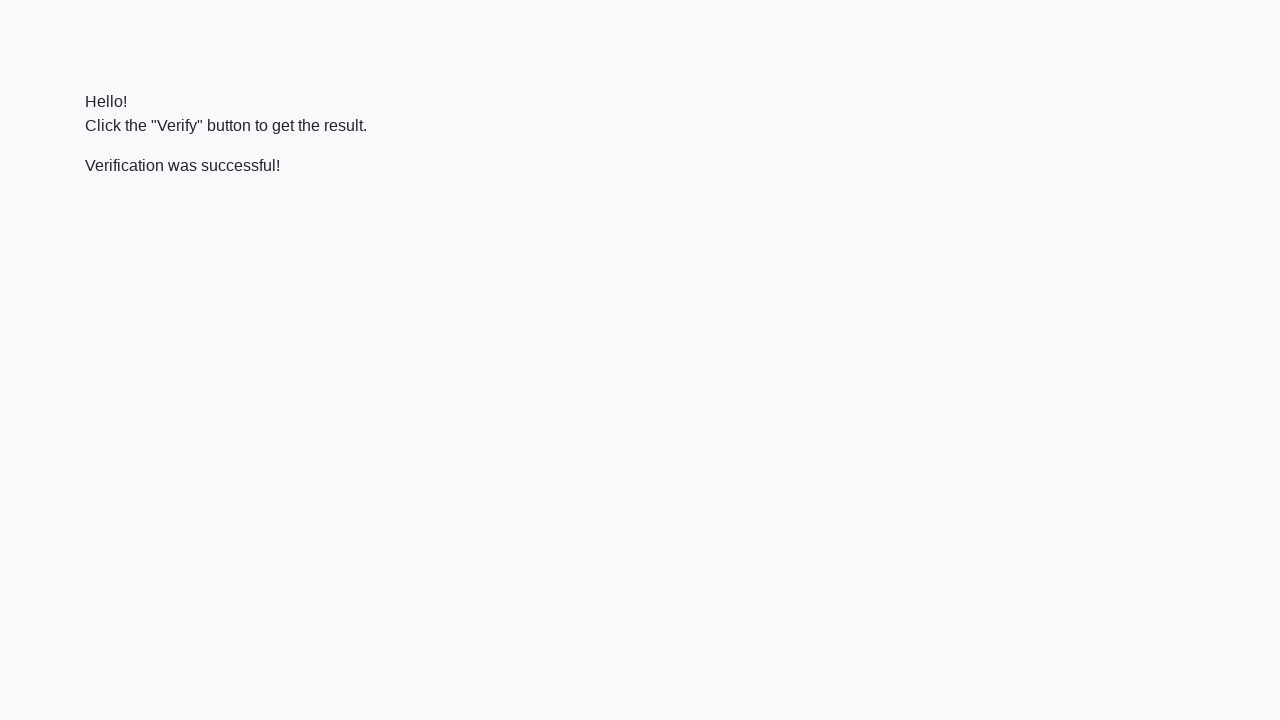

Waited for verification message to appear
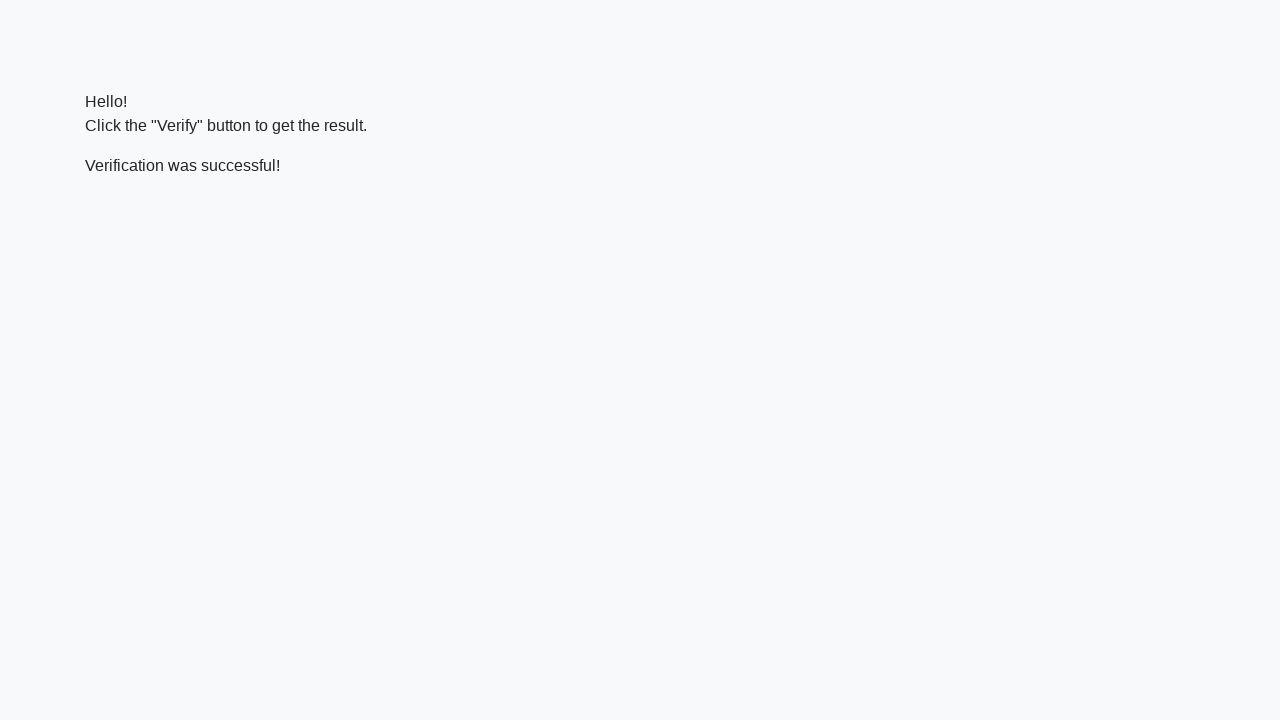

Retrieved verification message text
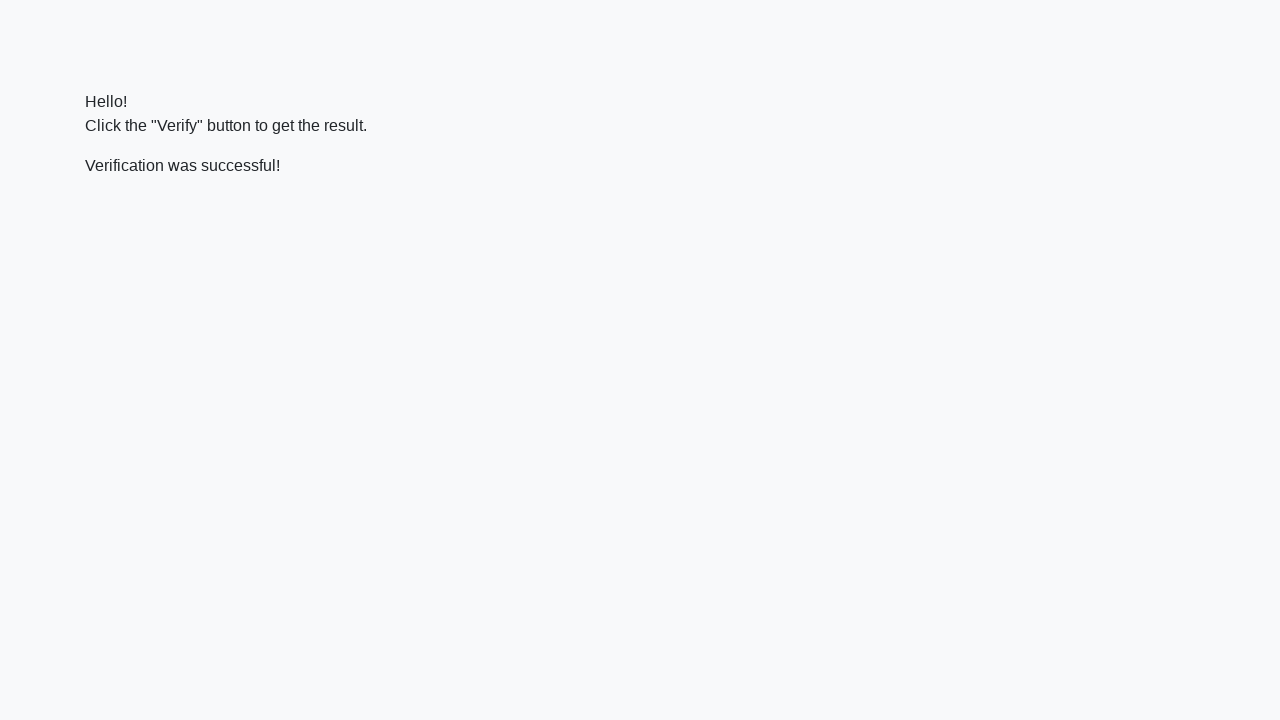

Verified that success message contains 'successful'
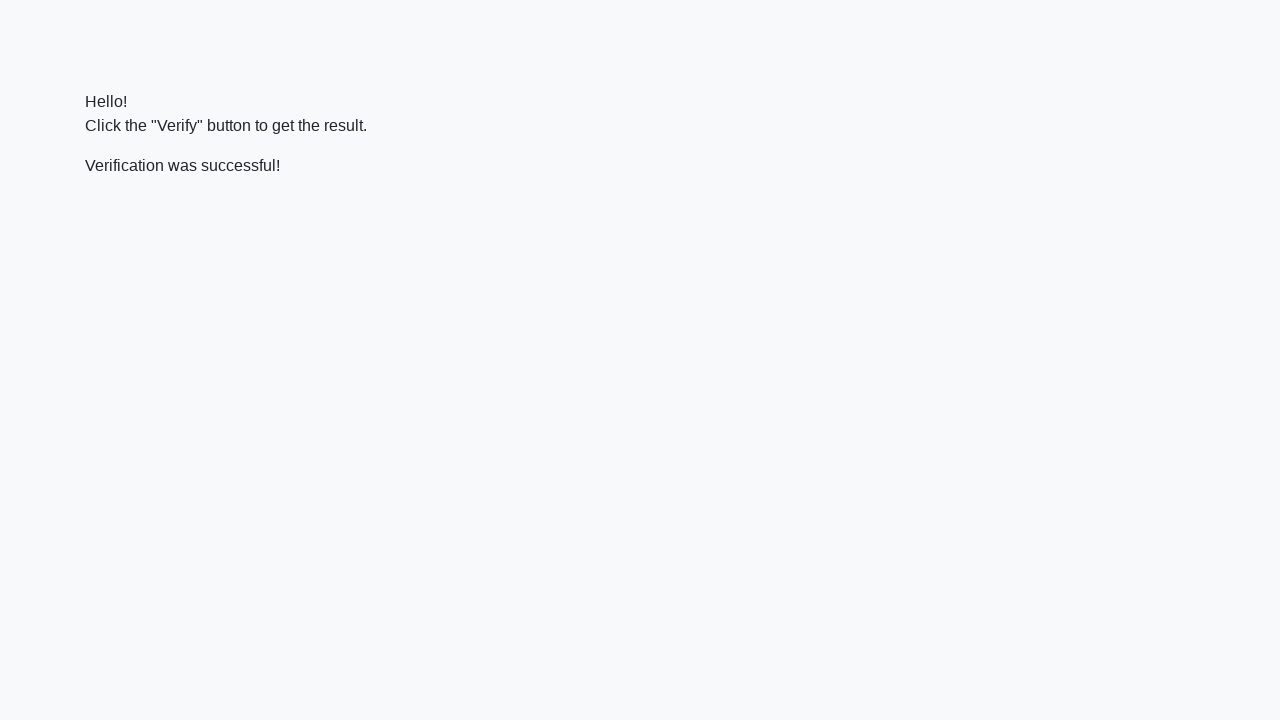

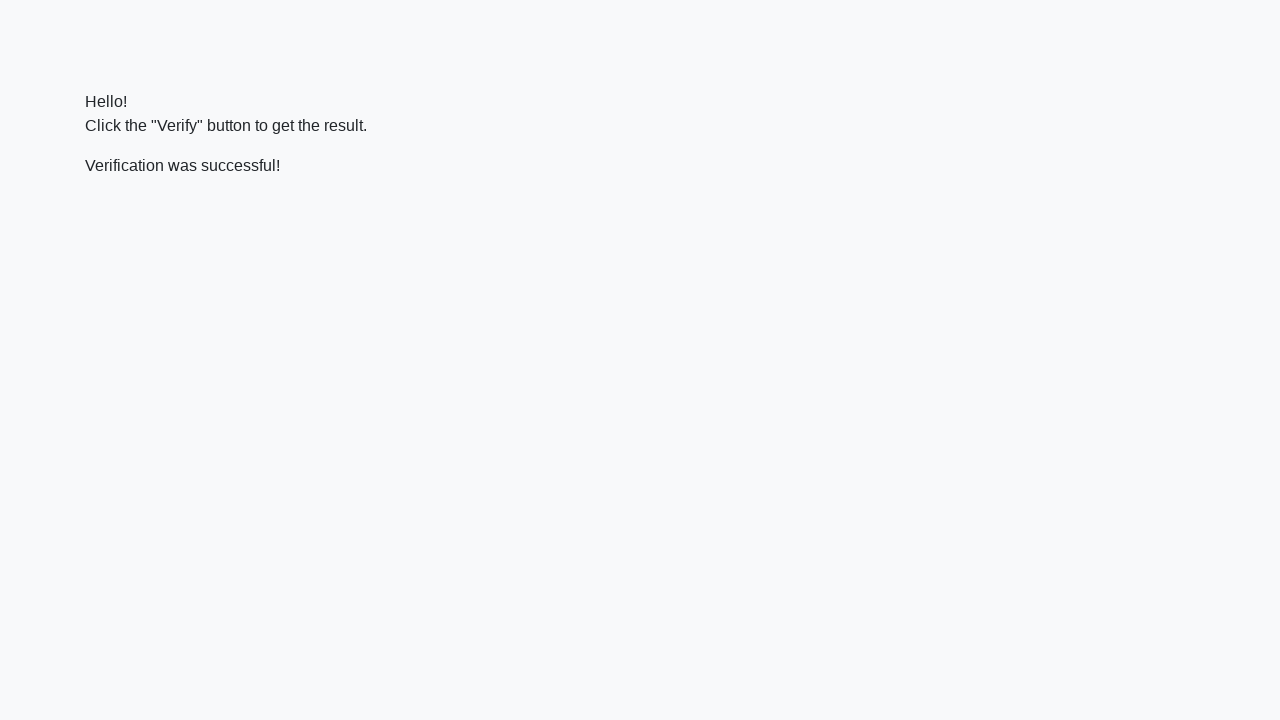